Tests right-click context menu functionality by right-clicking to open menu, hovering over quit option, clicking it, accepting the alert, and verifying menu closes

Starting URL: http://swisnl.github.io/jQuery-contextMenu/demo.html

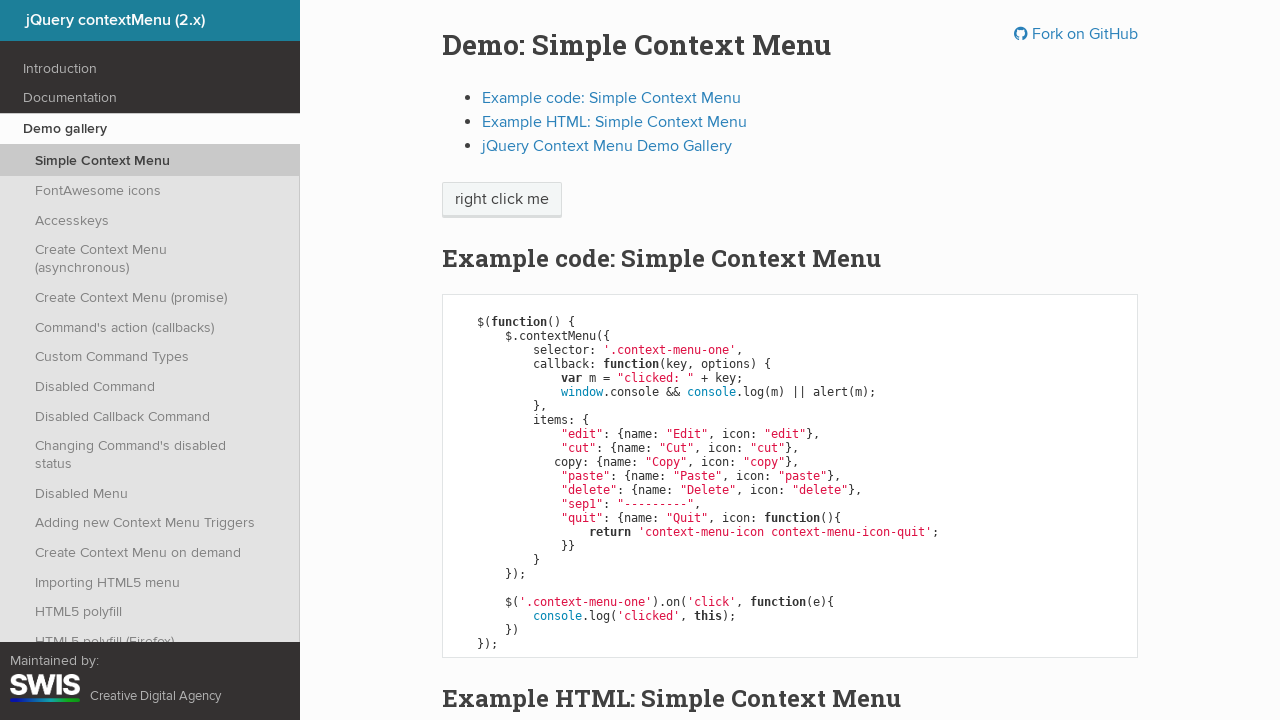

Context menu trigger element loaded
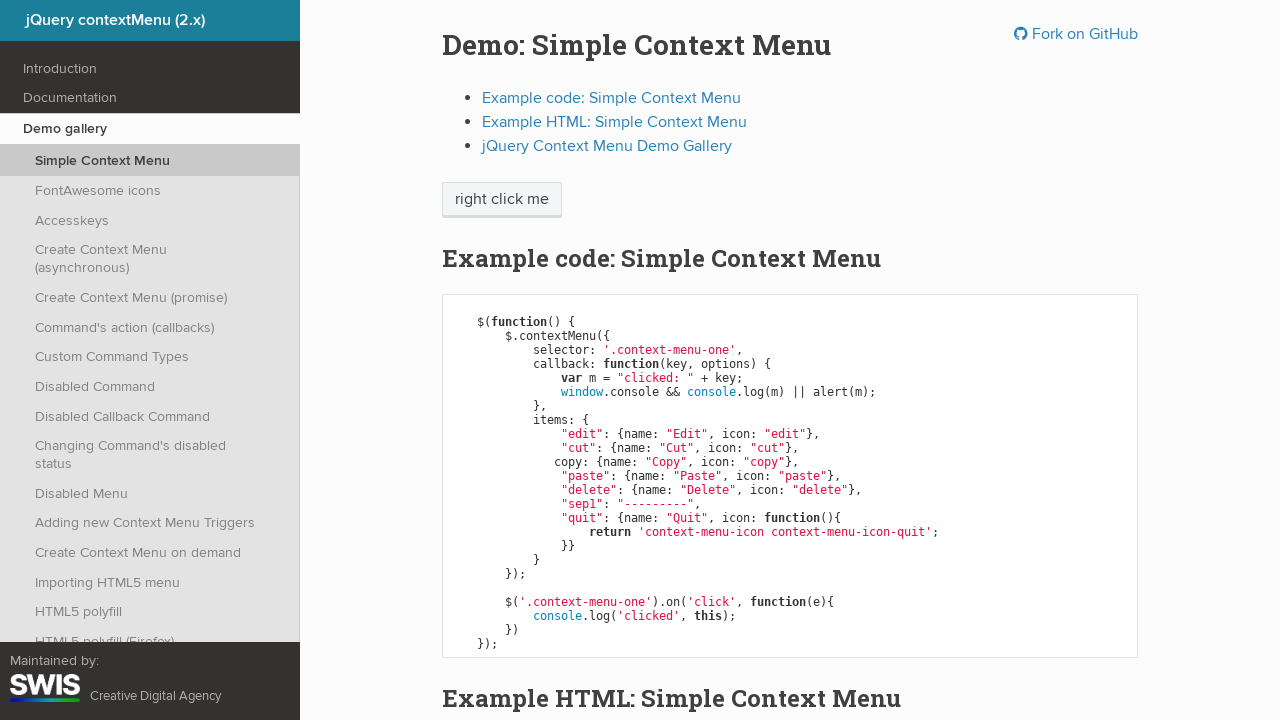

Verified quit menu item is not visible initially
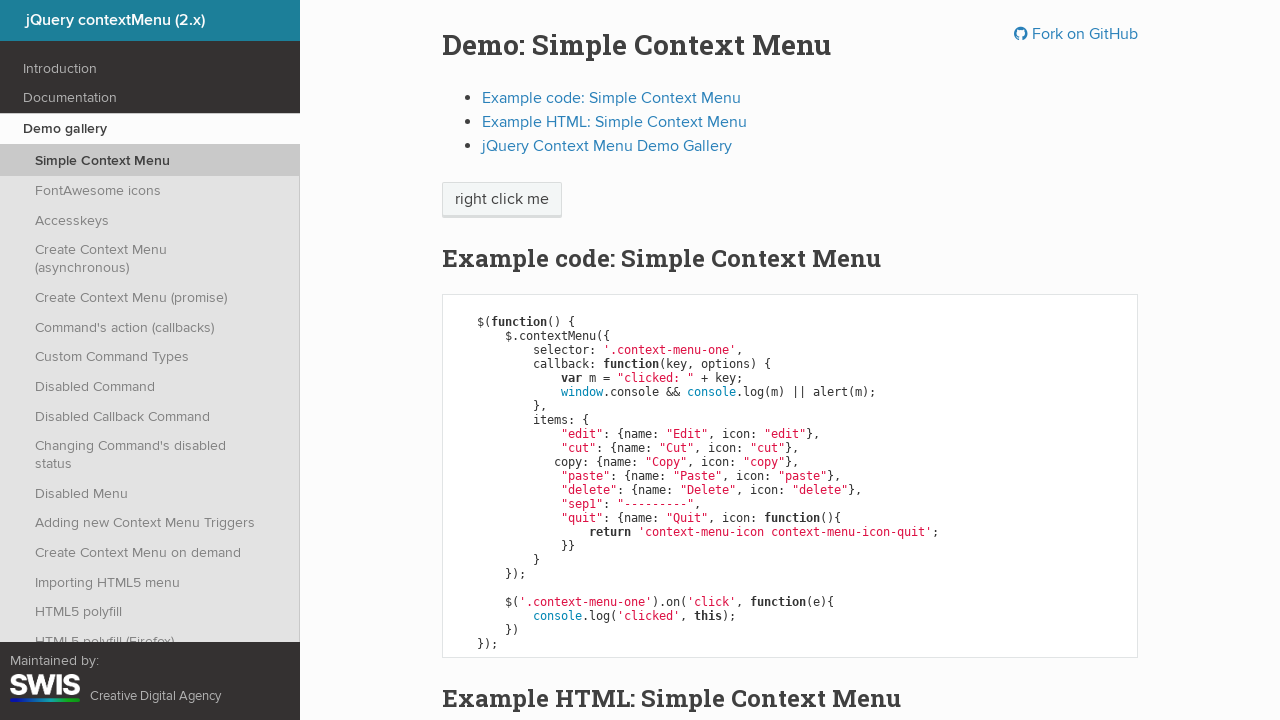

Right-clicked context menu trigger element at (502, 200) on span.context-menu-one
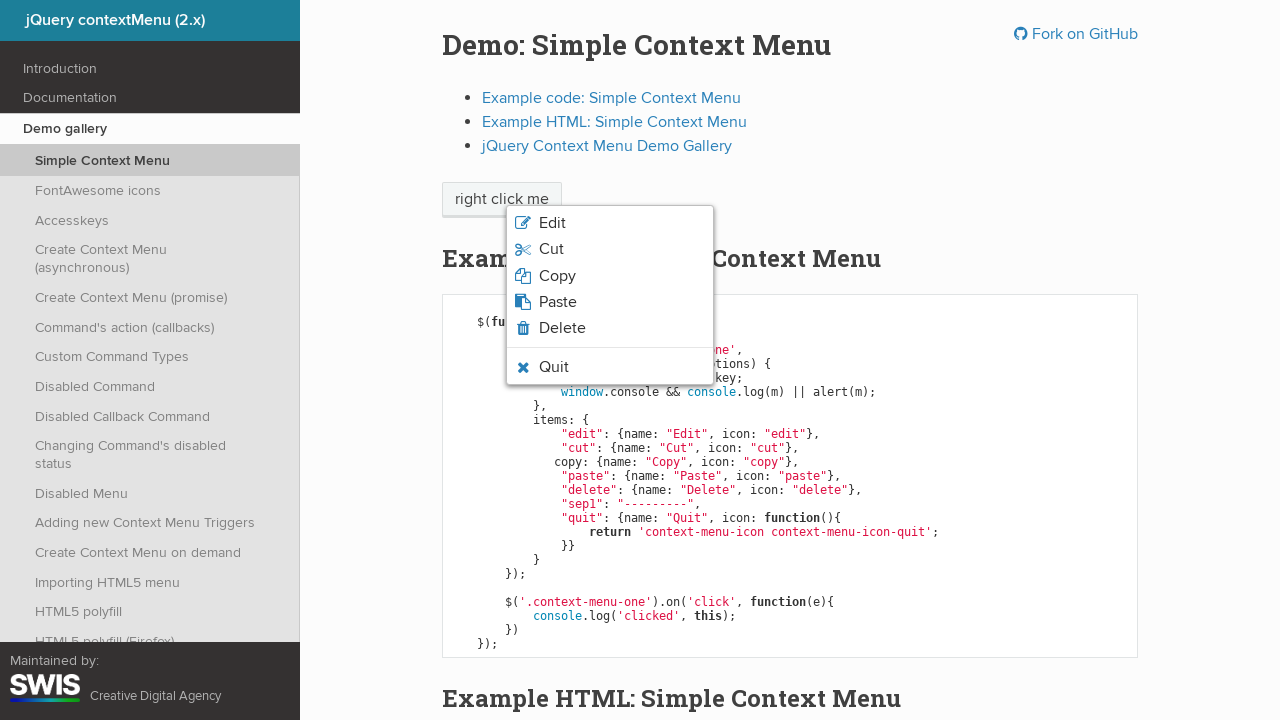

Context menu appeared with quit option visible
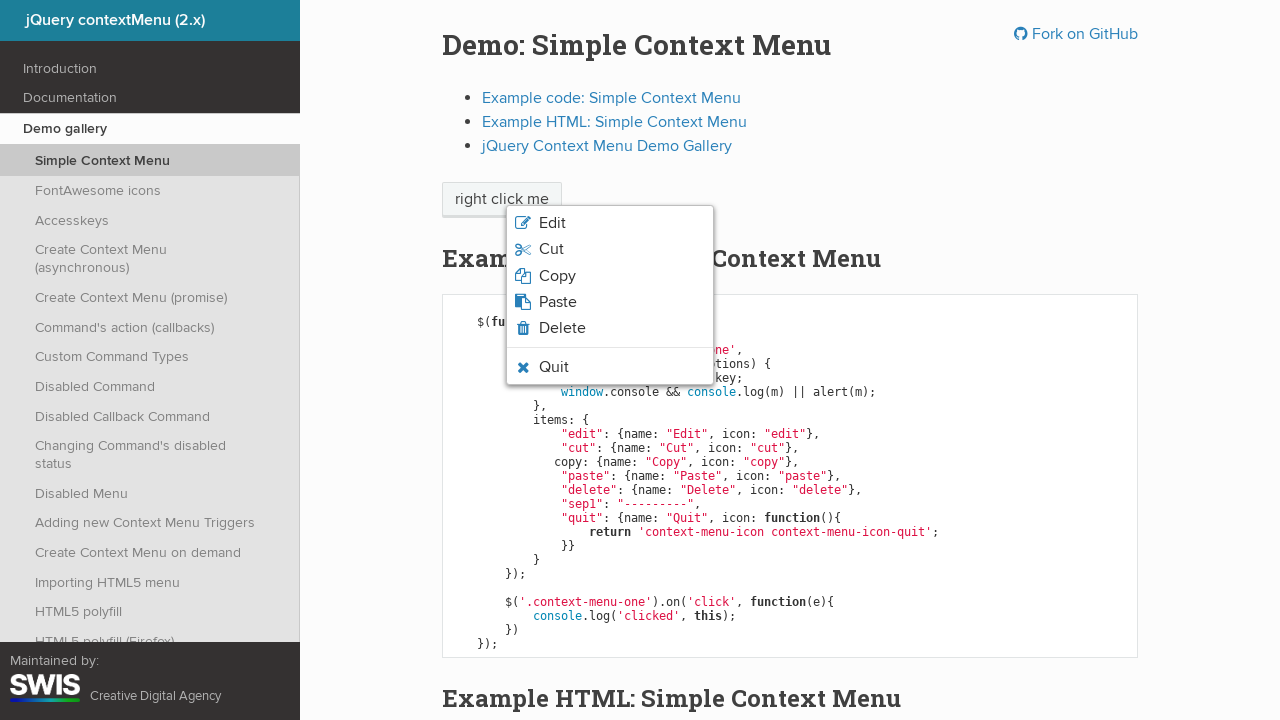

Verified quit option is visible in context menu
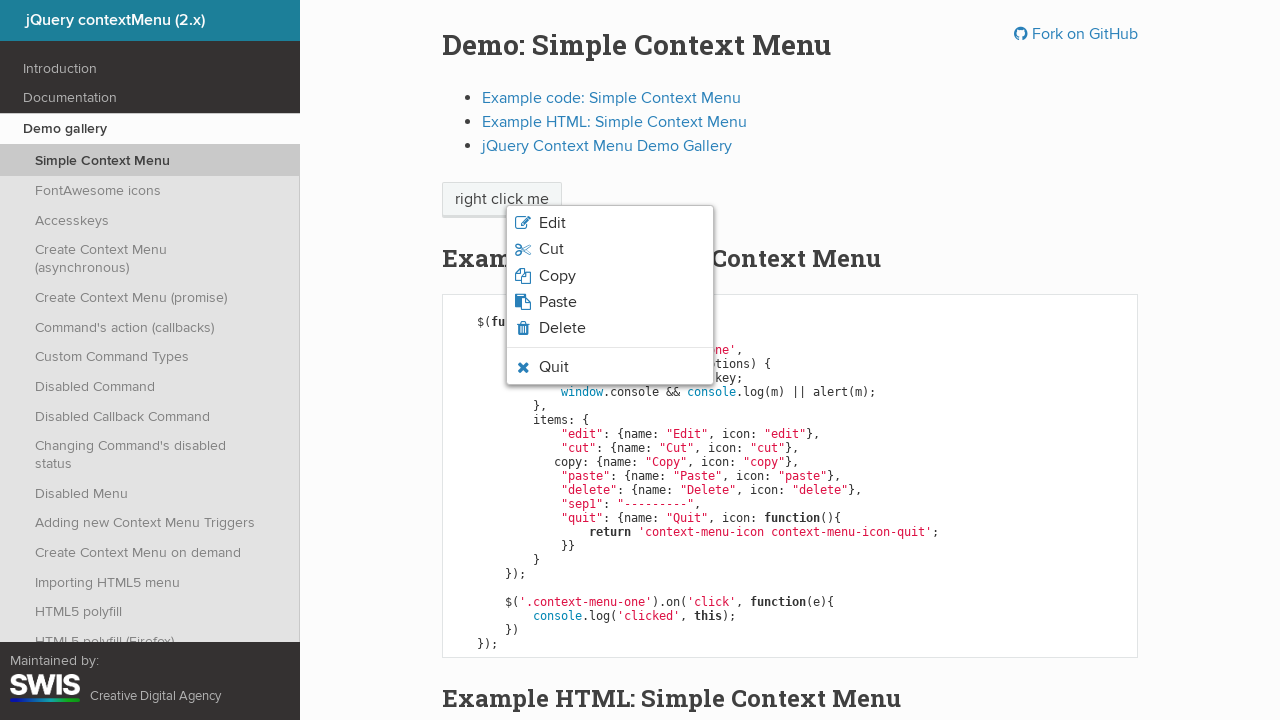

Hovered over quit menu option at (610, 367) on li.context-menu-icon-quit
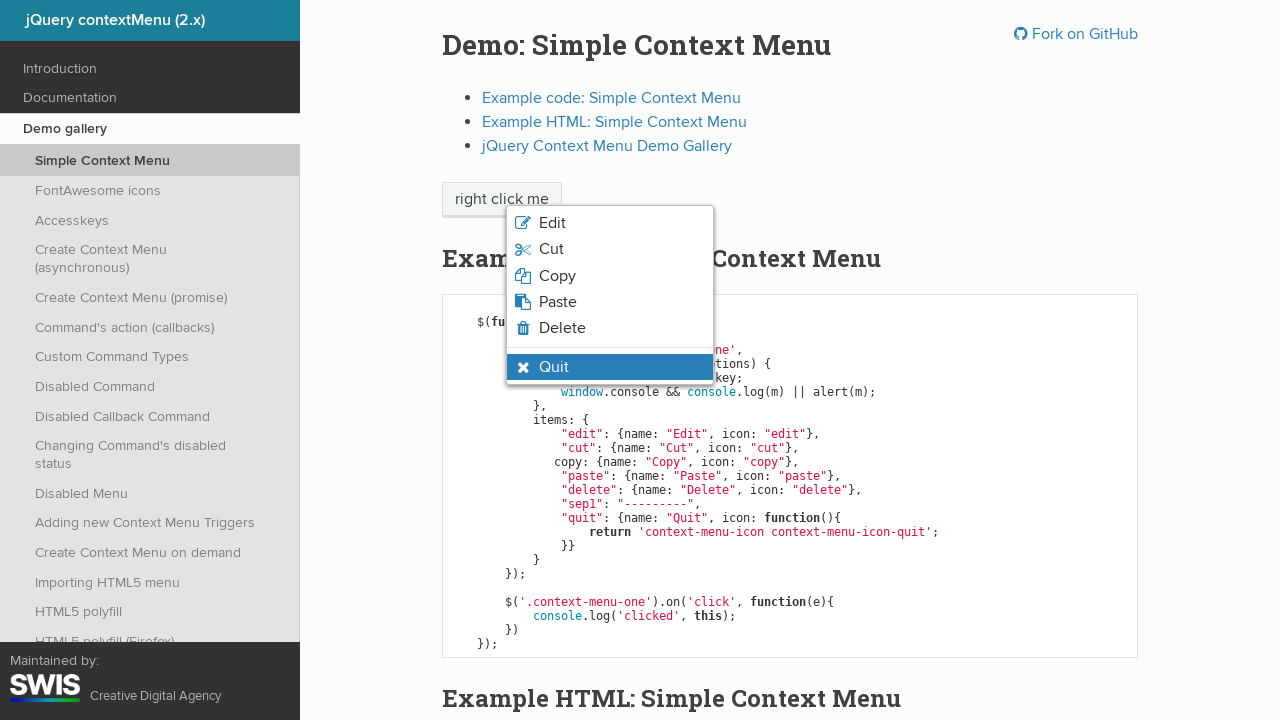

Verified quit option has hover state applied
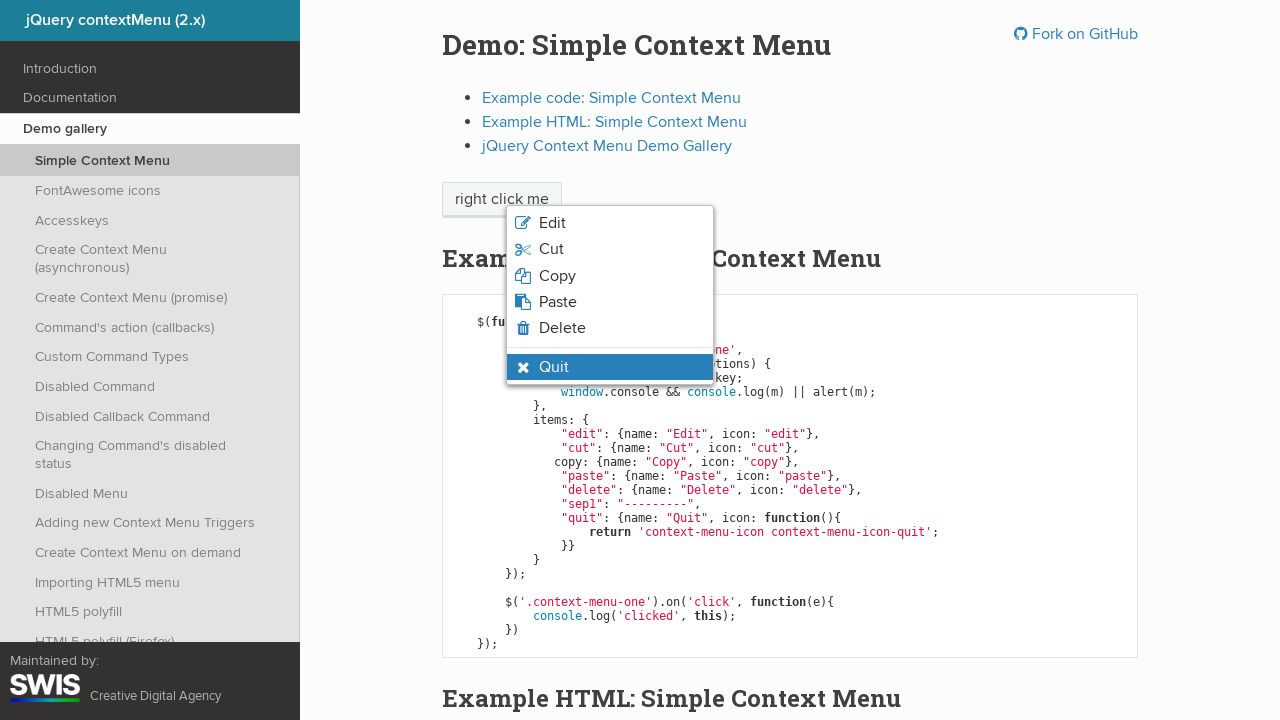

Clicked quit menu option at (610, 367) on li.context-menu-icon-quit
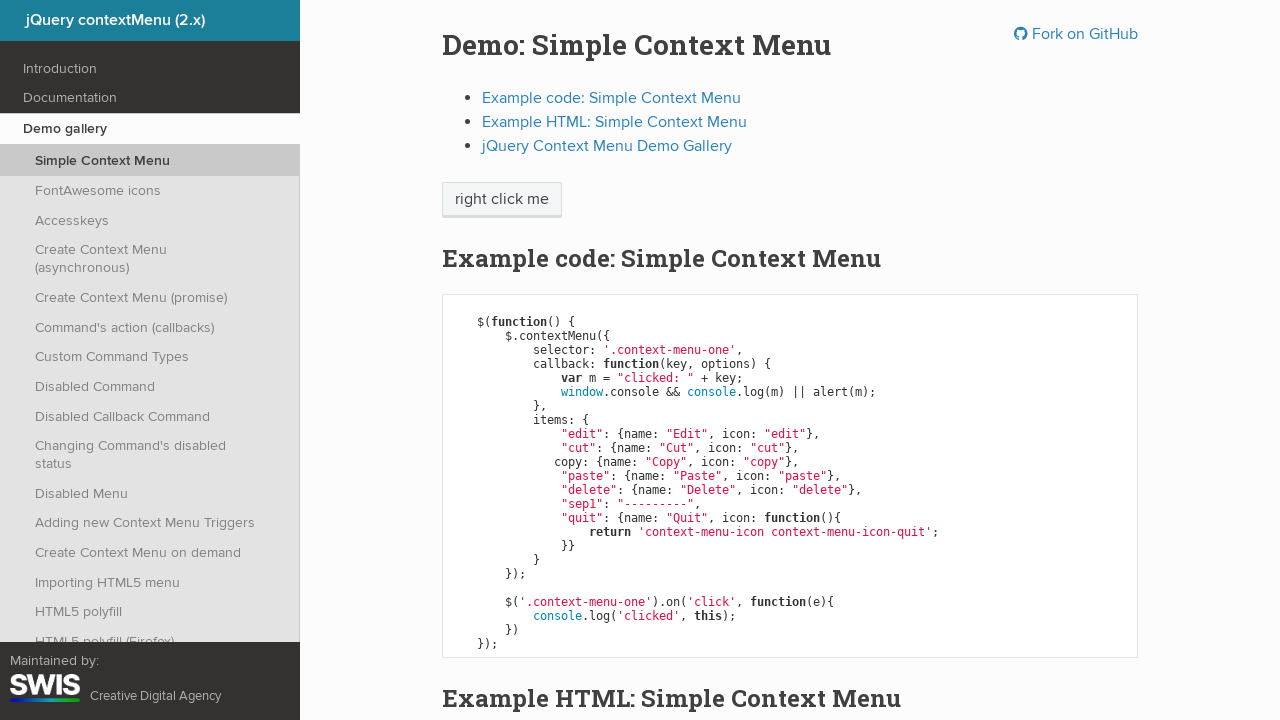

Alert dialog handler registered
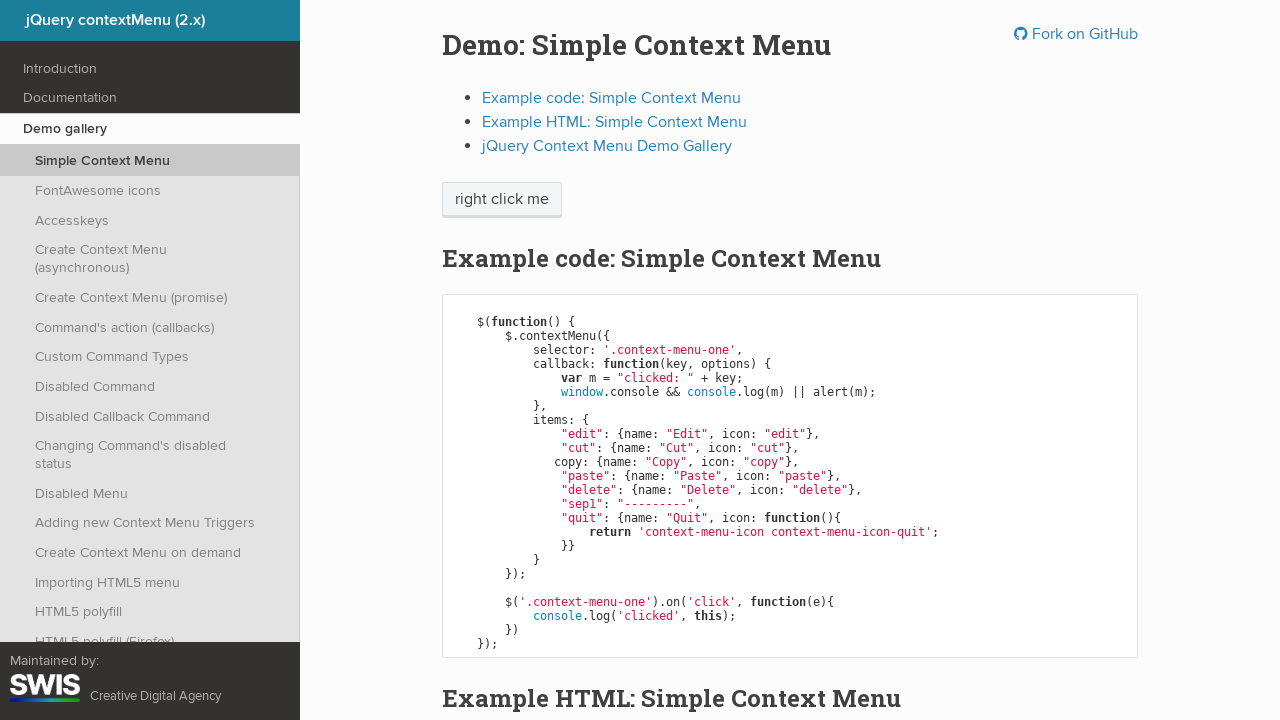

Waited 500ms for alert to be processed
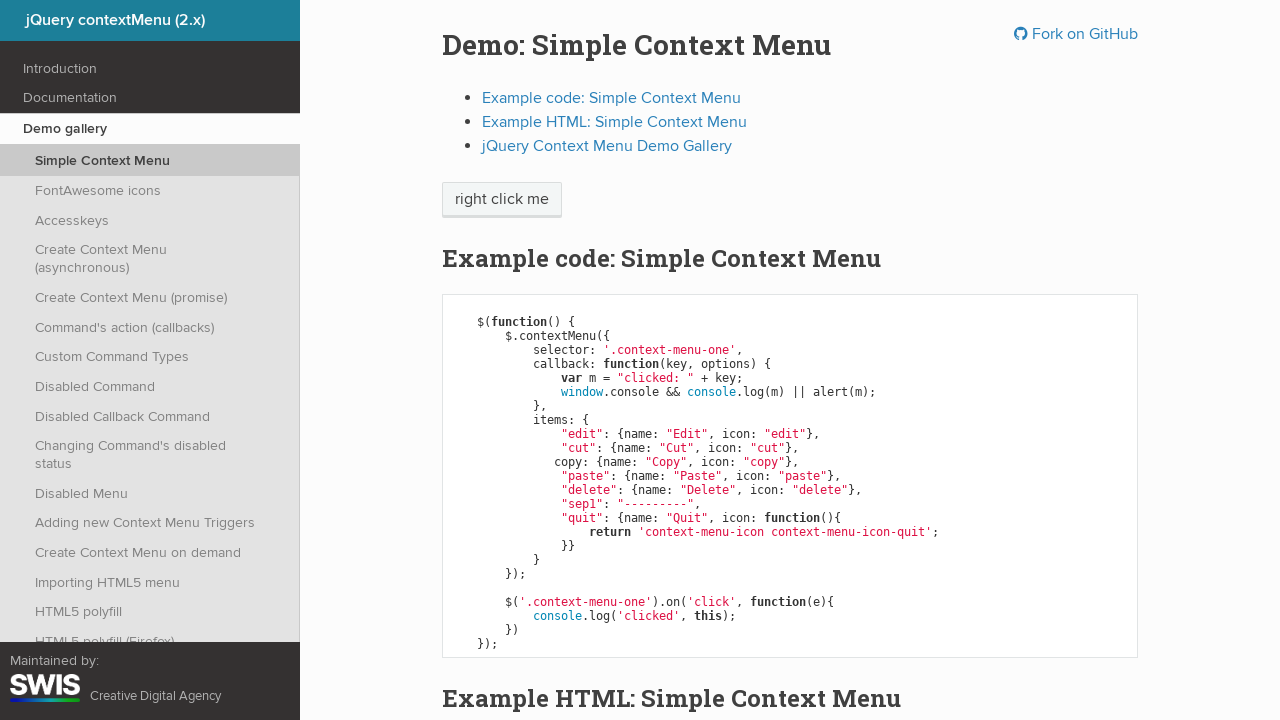

Verified context menu closed after accepting alert
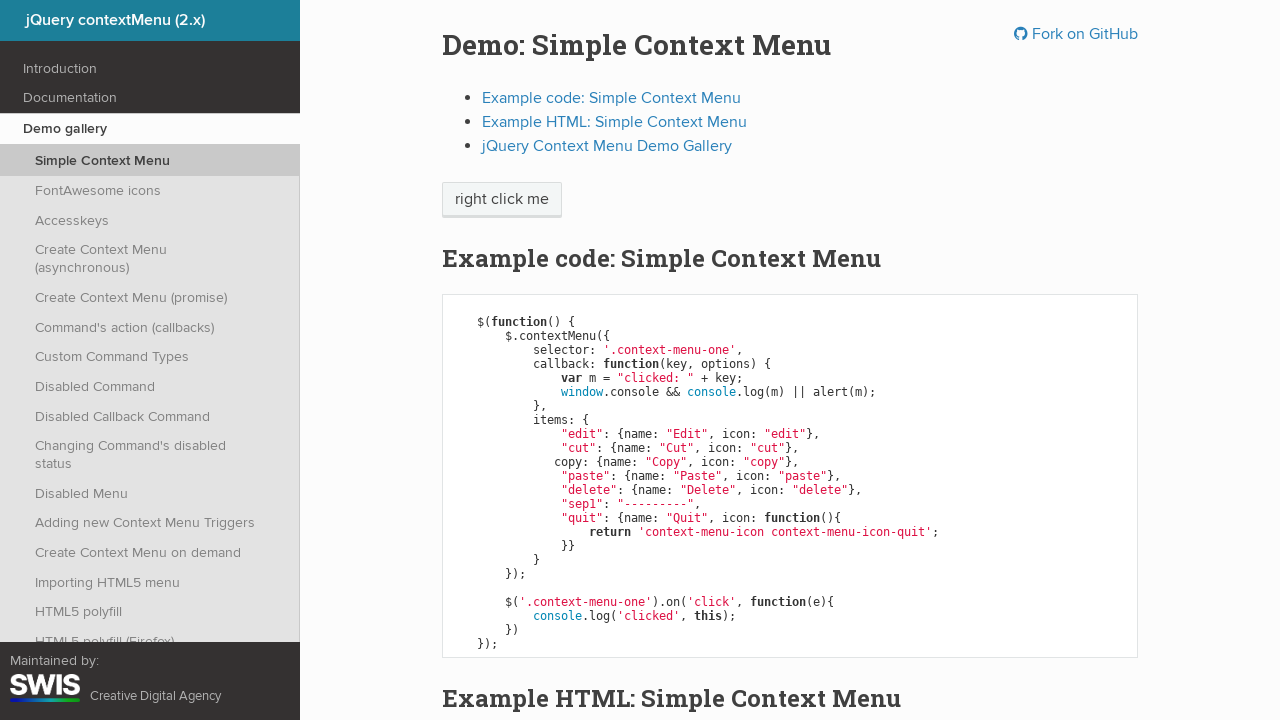

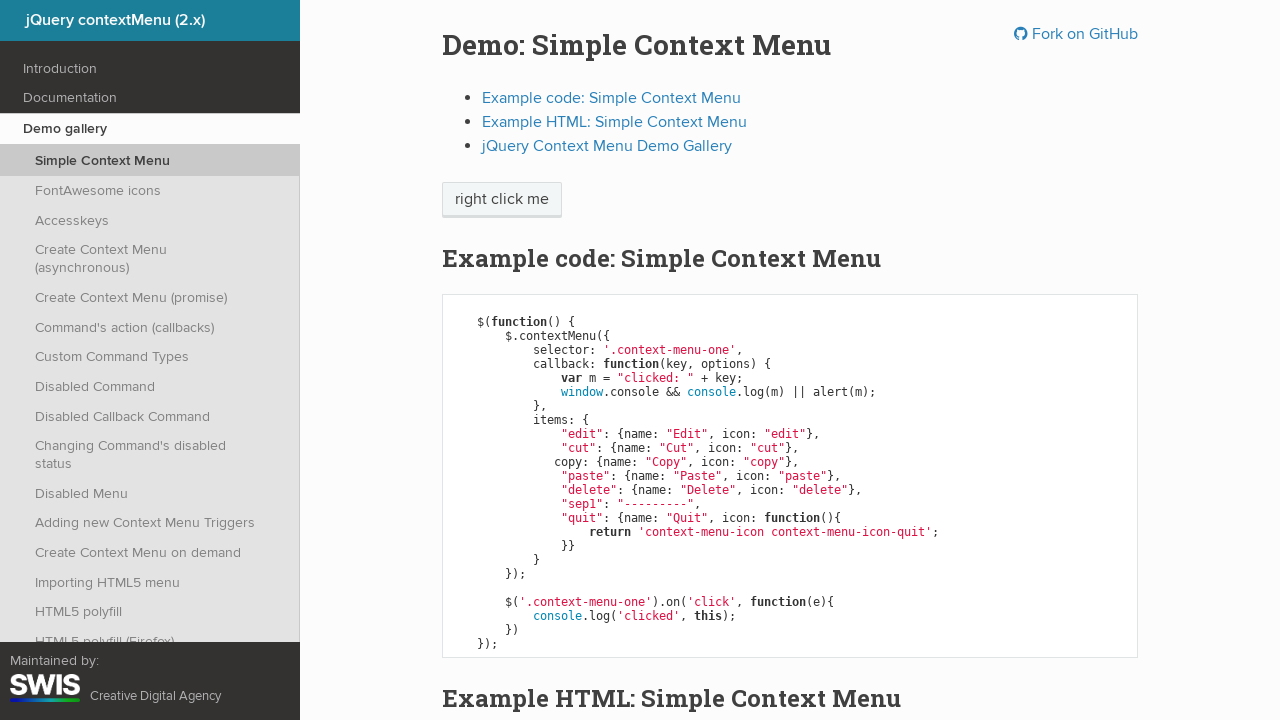